Tests text input functionality by entering text into an input field and clicking a button to verify the button text changes

Starting URL: http://uitestingplayground.com/textinput

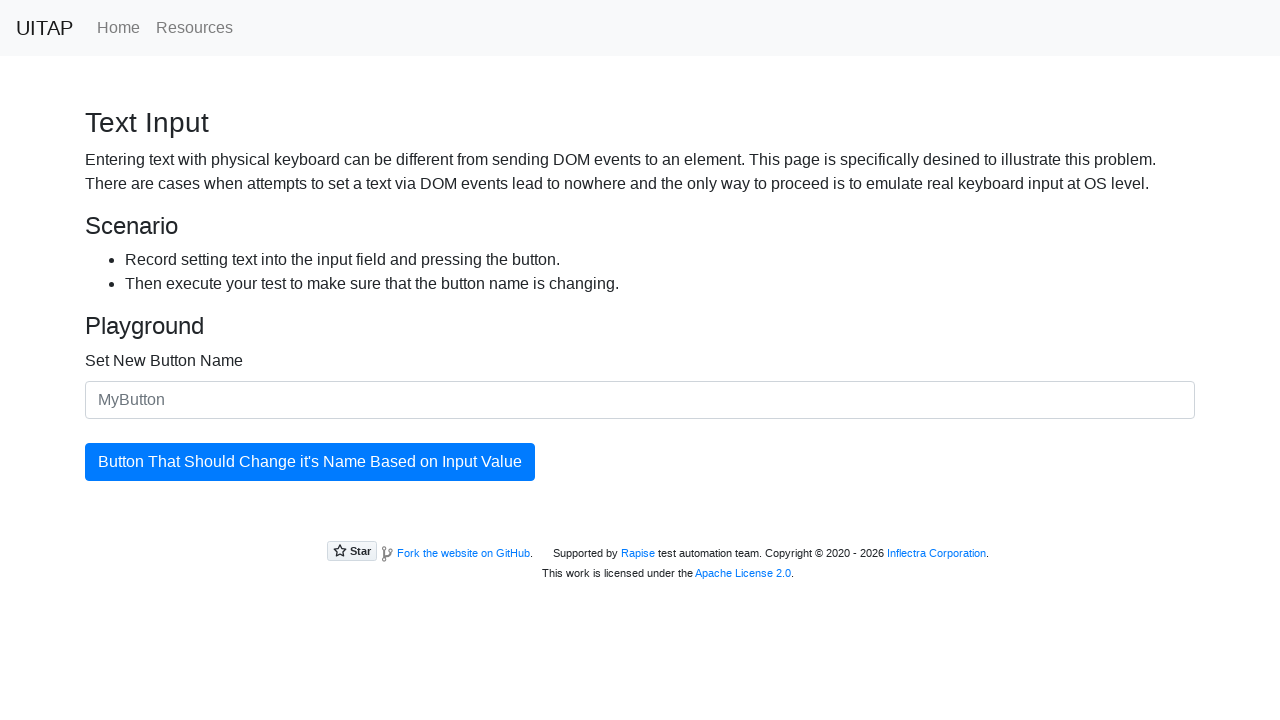

Entered 'SkyPro' into the text input field on input[type='text']
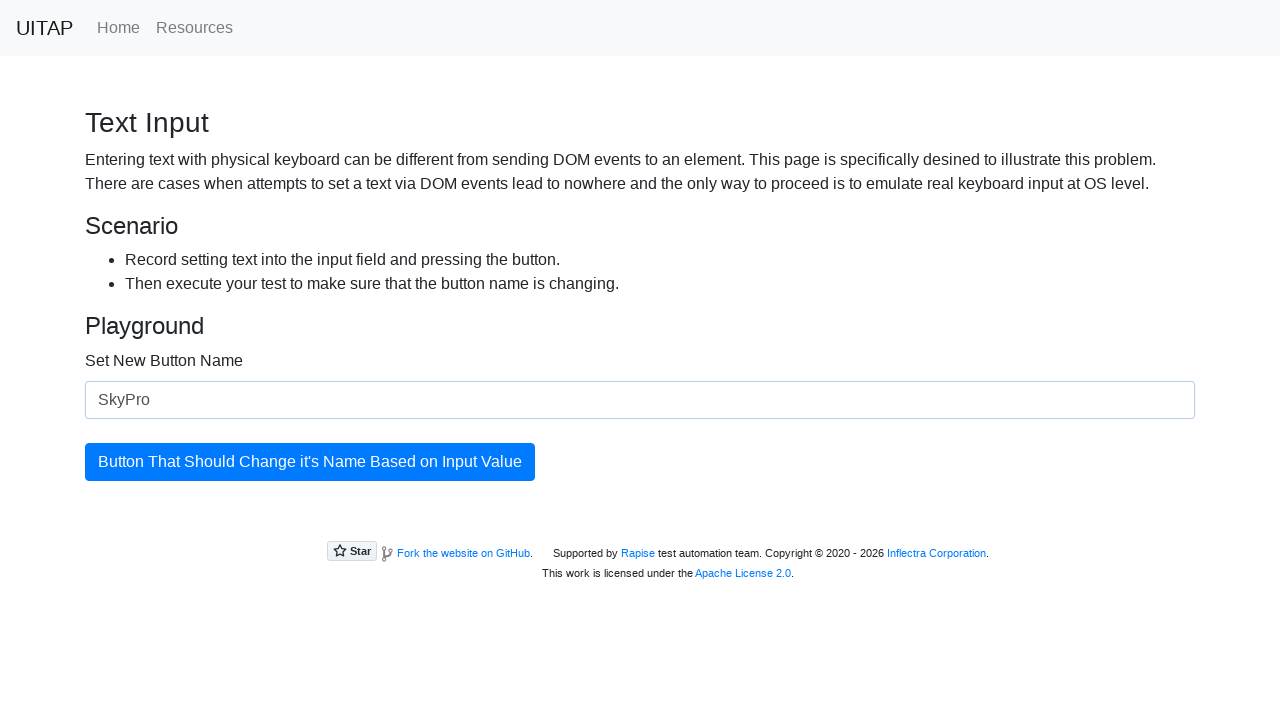

Clicked the primary button at (310, 462) on button.btn.btn-primary
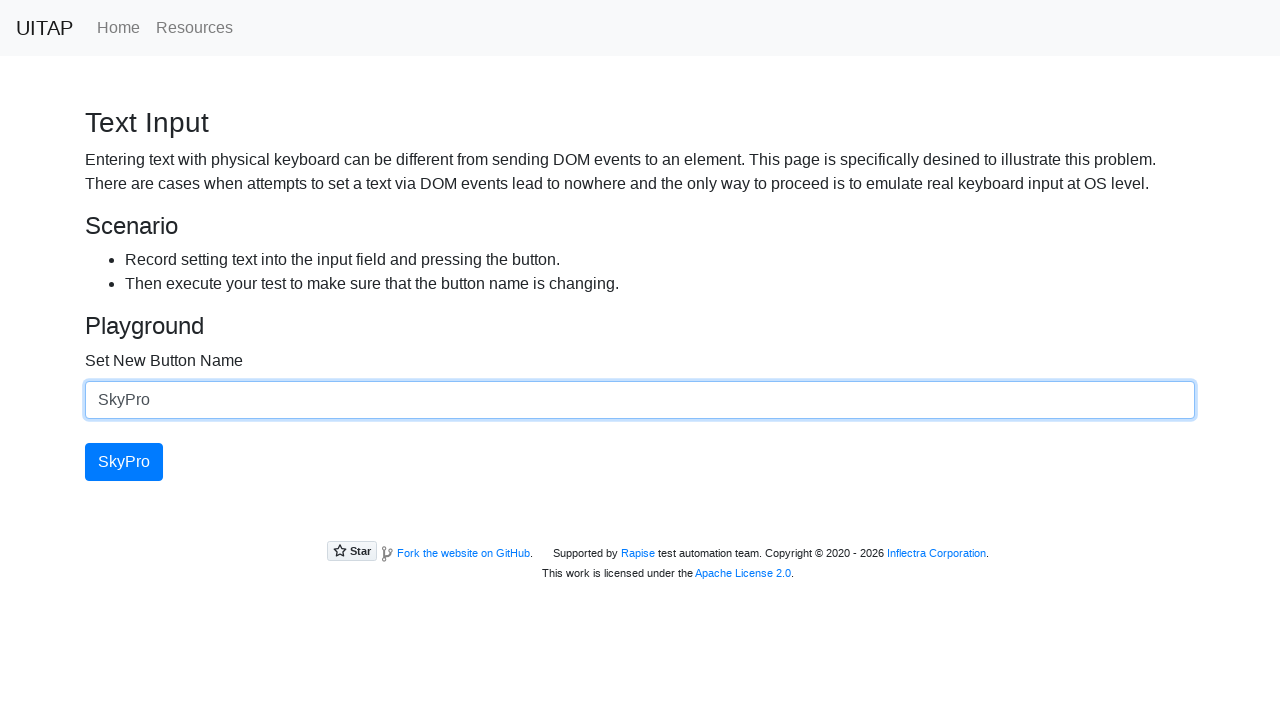

Waited 2 seconds for button text to update
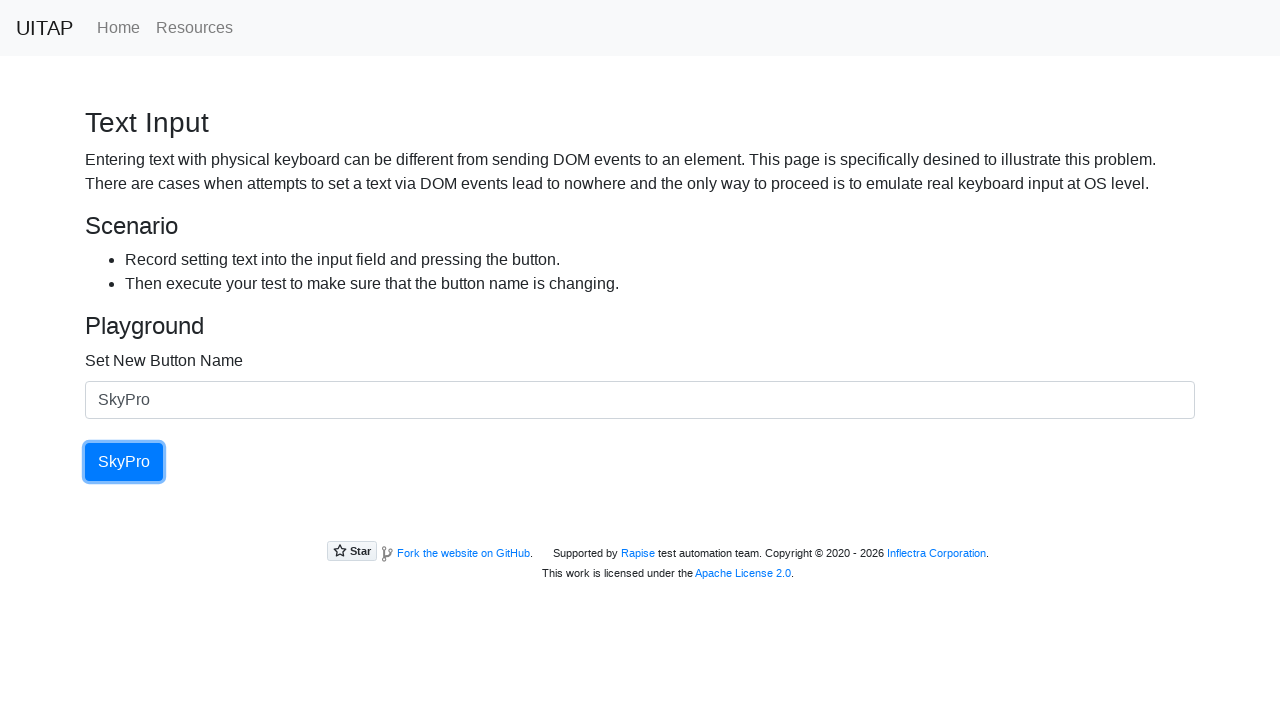

Retrieved button text: 'SkyPro'
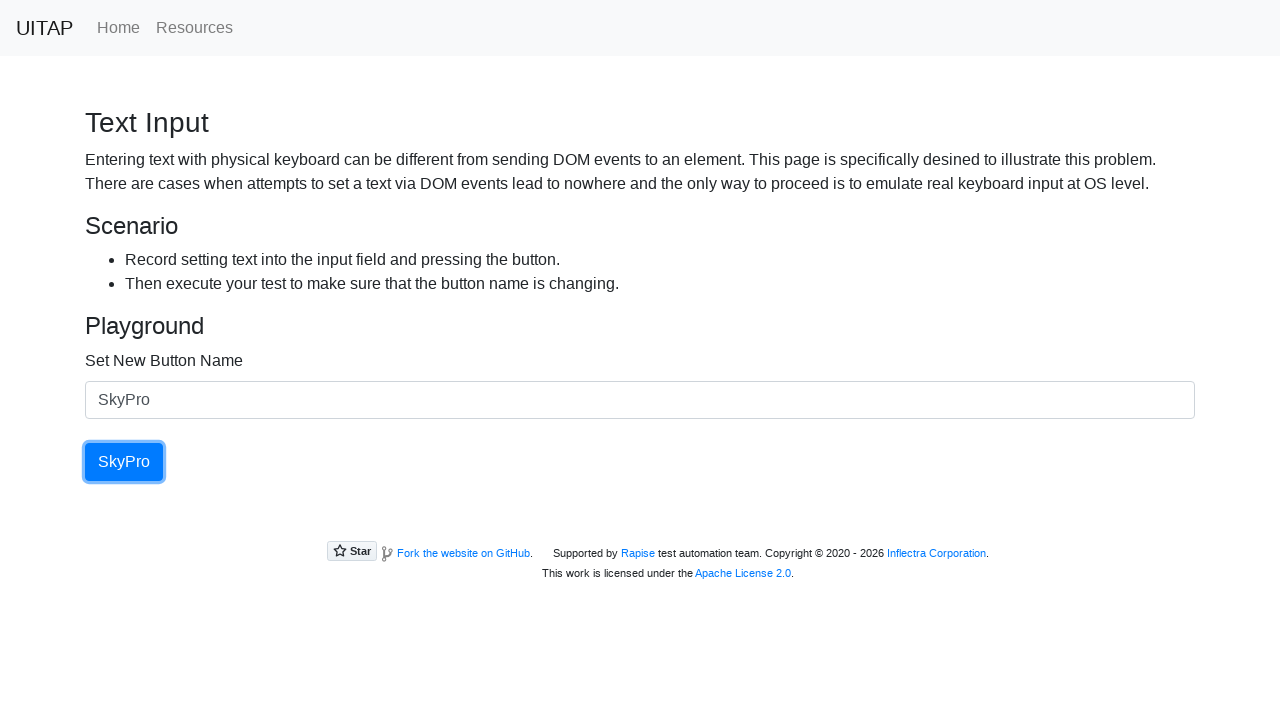

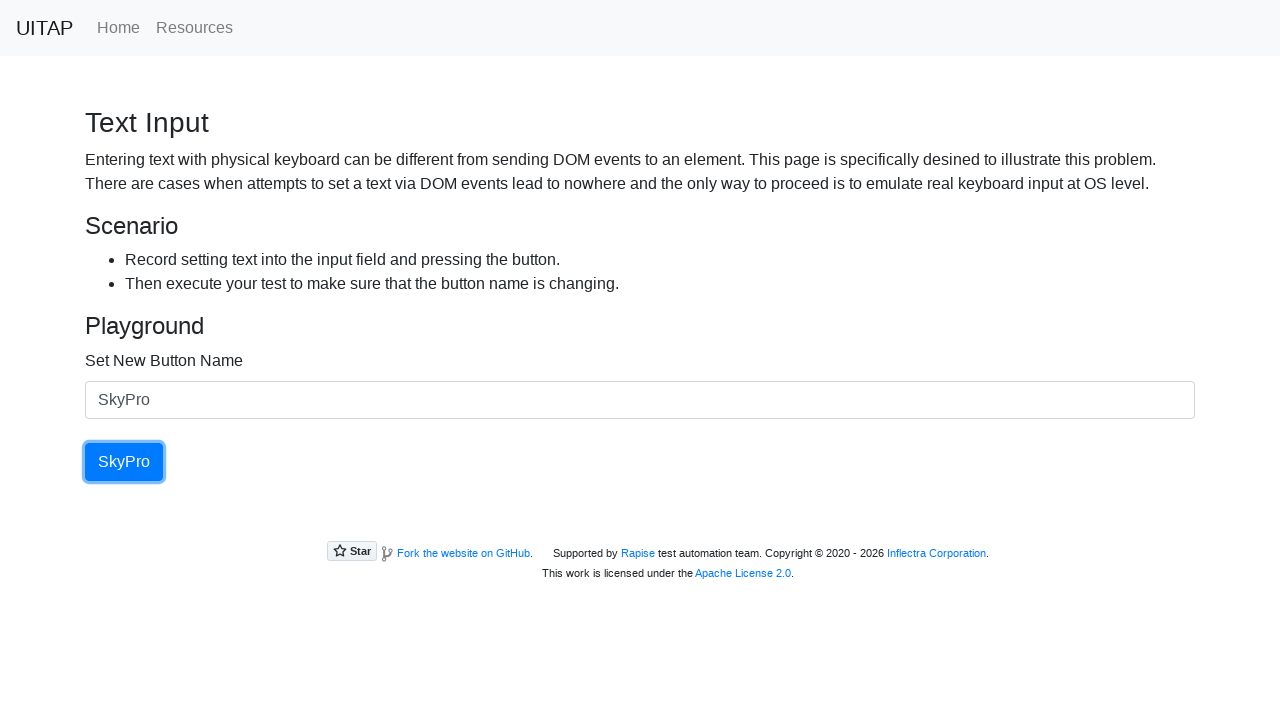